Tests a web form by filling a text input field with text and submitting the form, then verifies the success message is displayed

Starting URL: https://www.selenium.dev/selenium/web/web-form.html

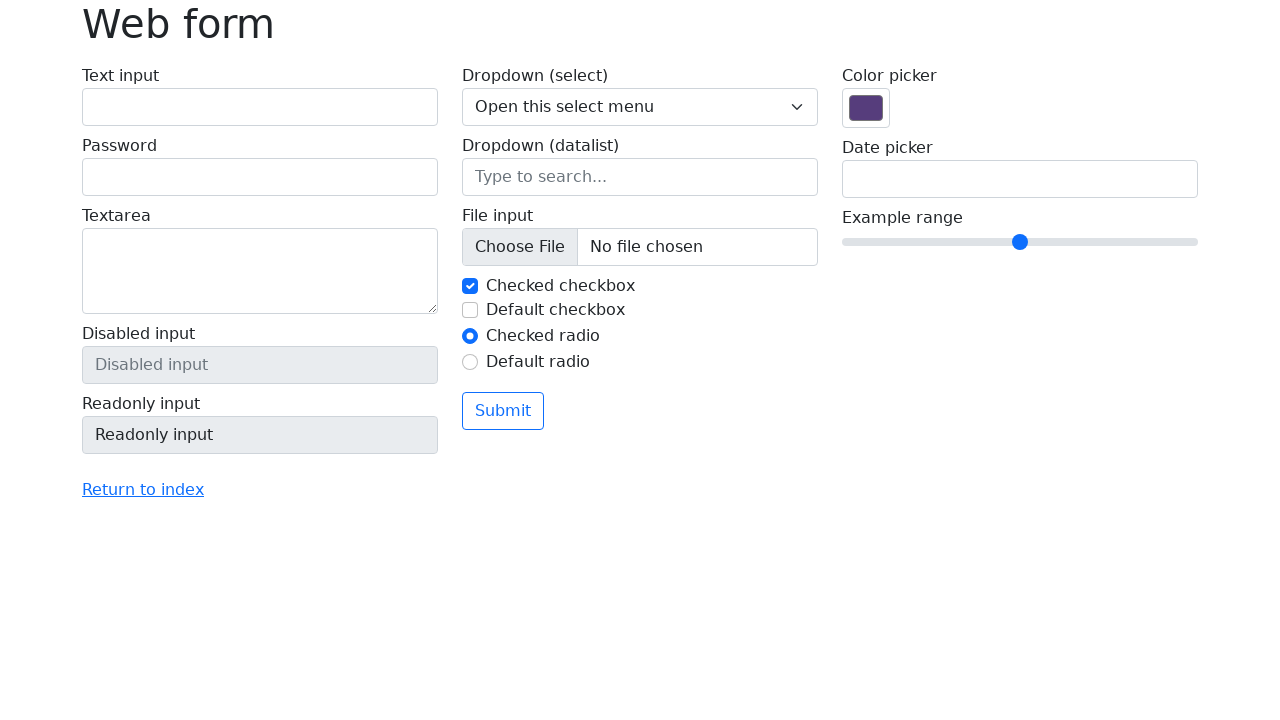

Verified page title is 'Web form'
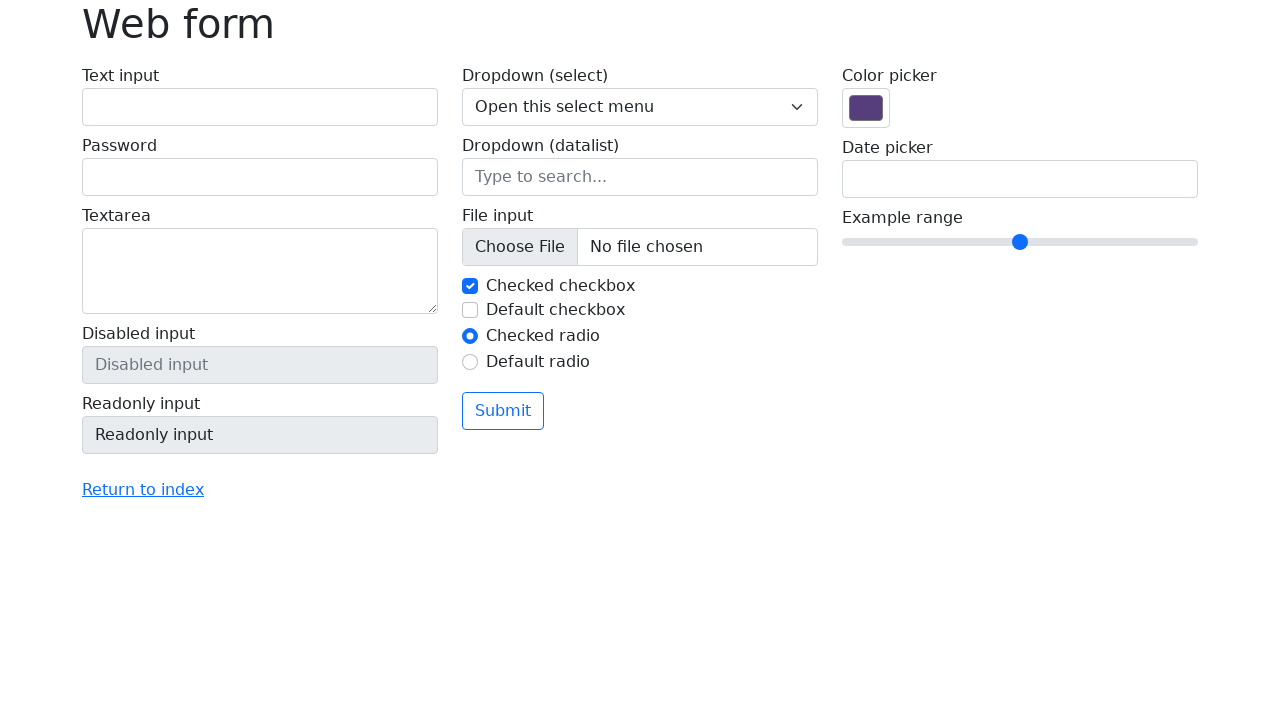

Filled text input field with 'Selenium' on input[name='my-text']
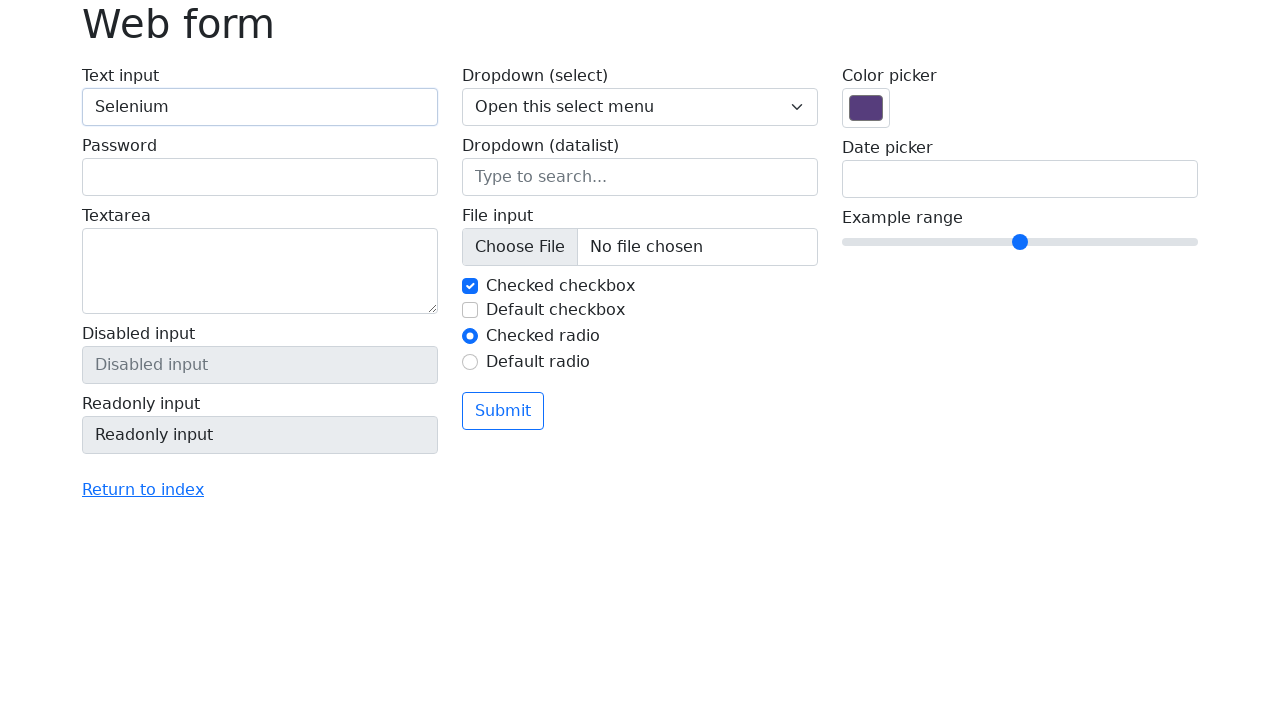

Clicked the submit button at (503, 411) on button
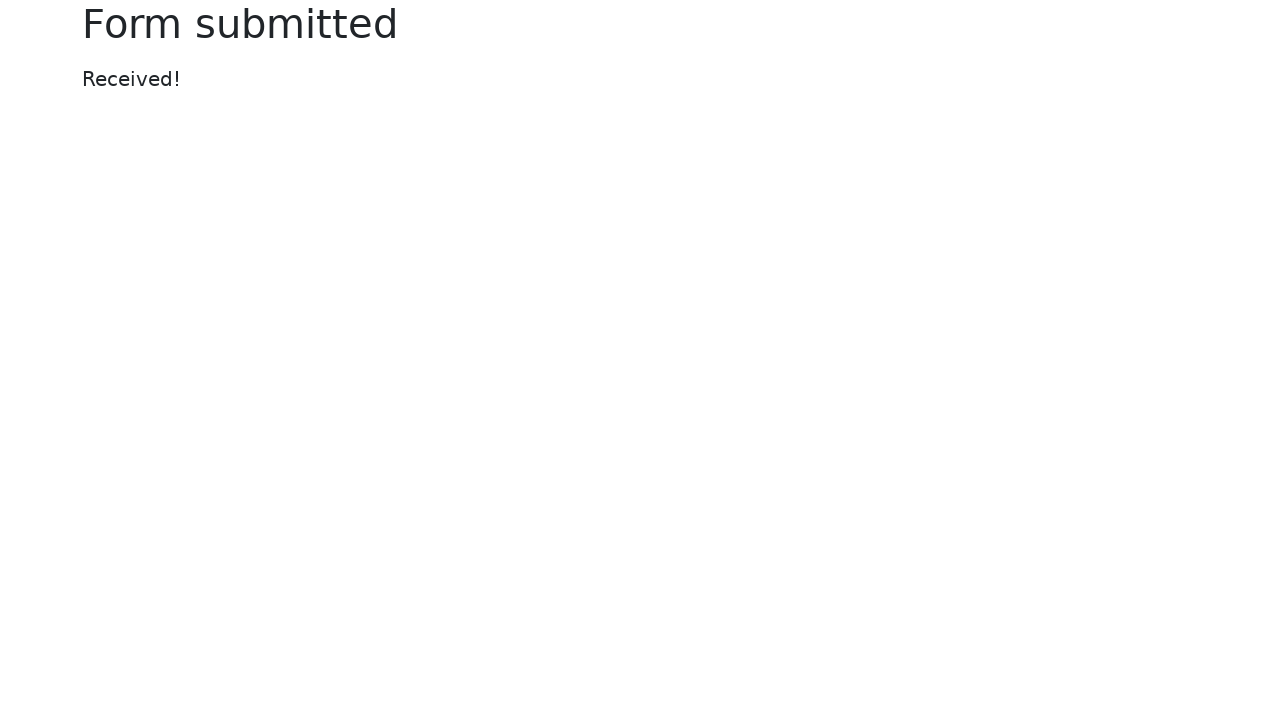

Success message element became visible
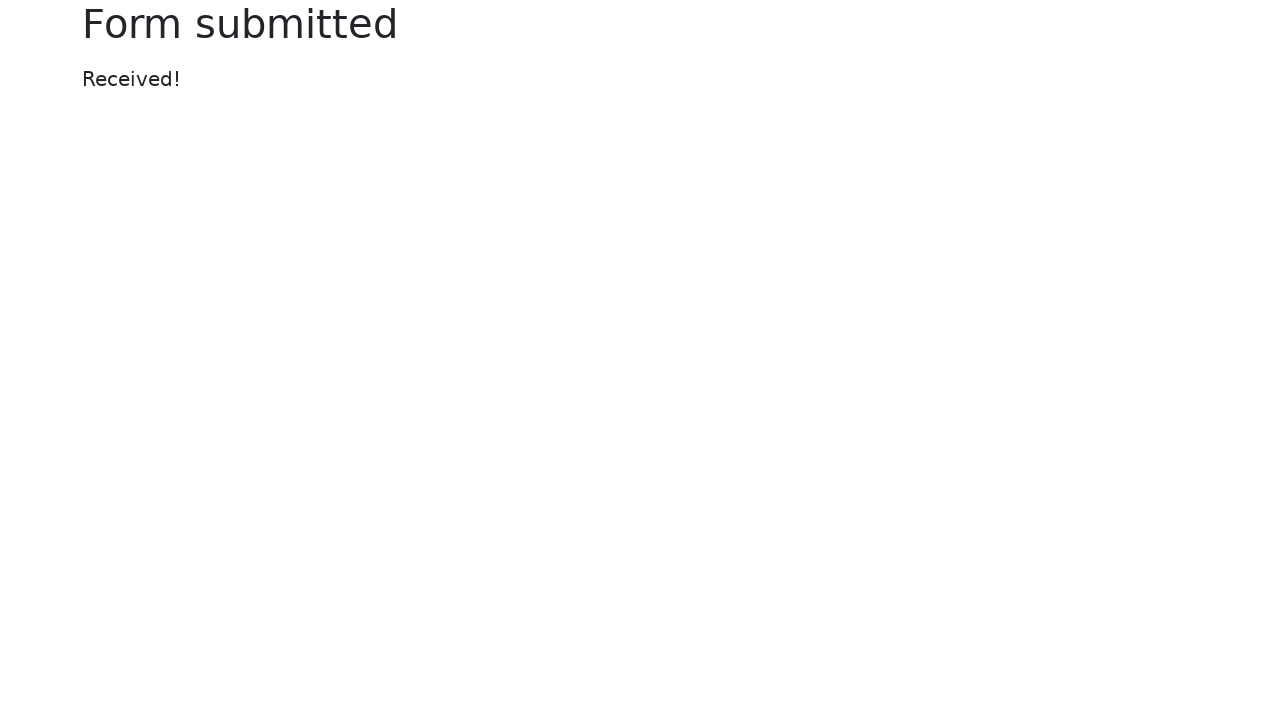

Verified success message displays 'Received!'
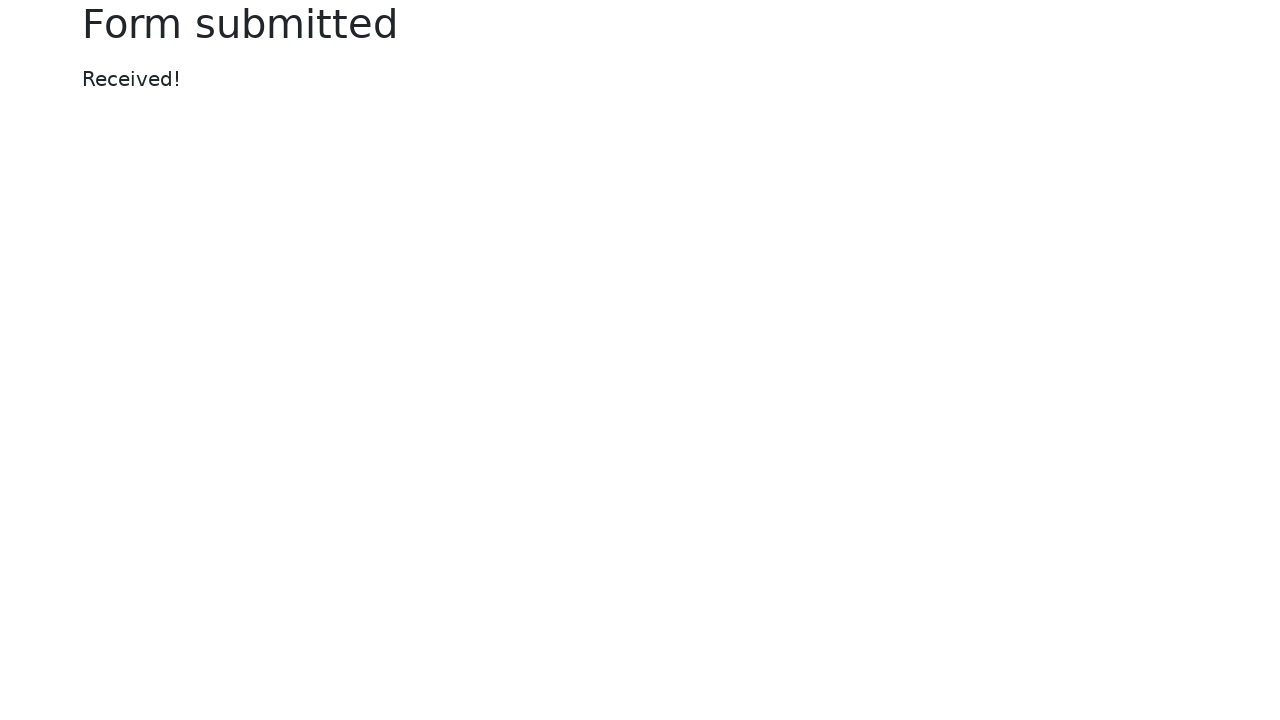

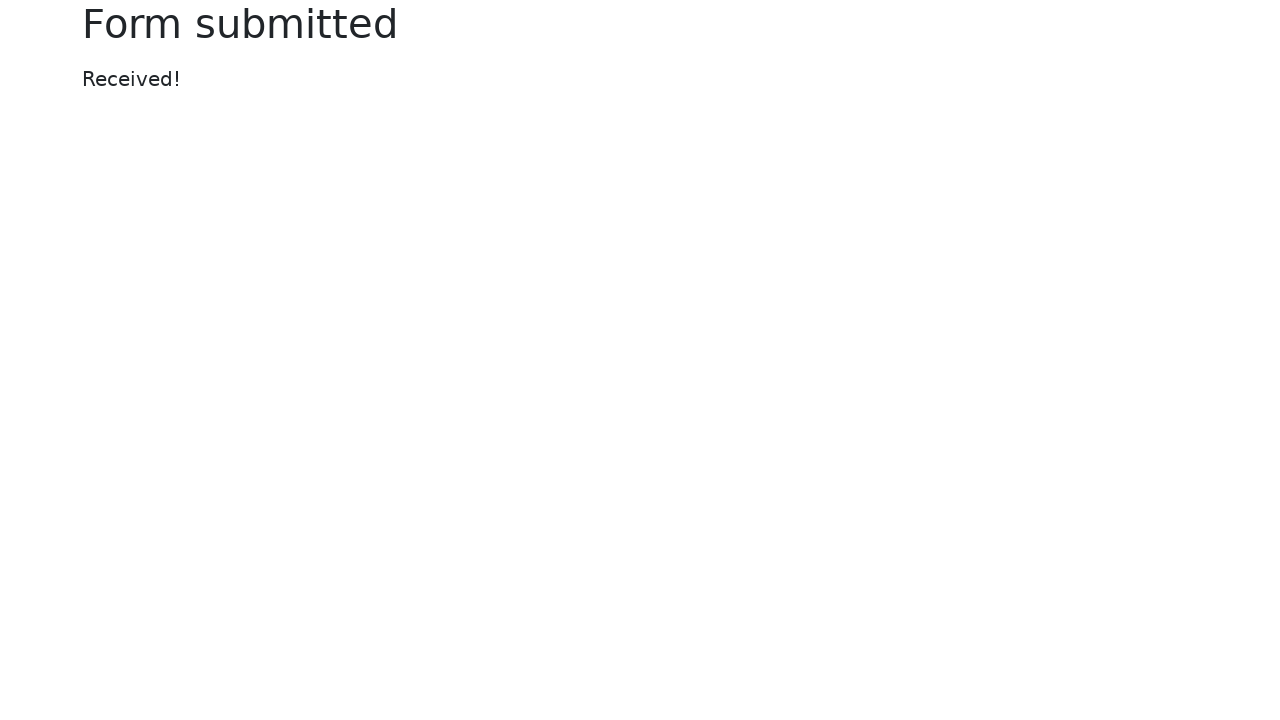